Tests adding todo items to the list by creating two items and verifying they appear correctly

Starting URL: https://demo.playwright.dev/todomvc

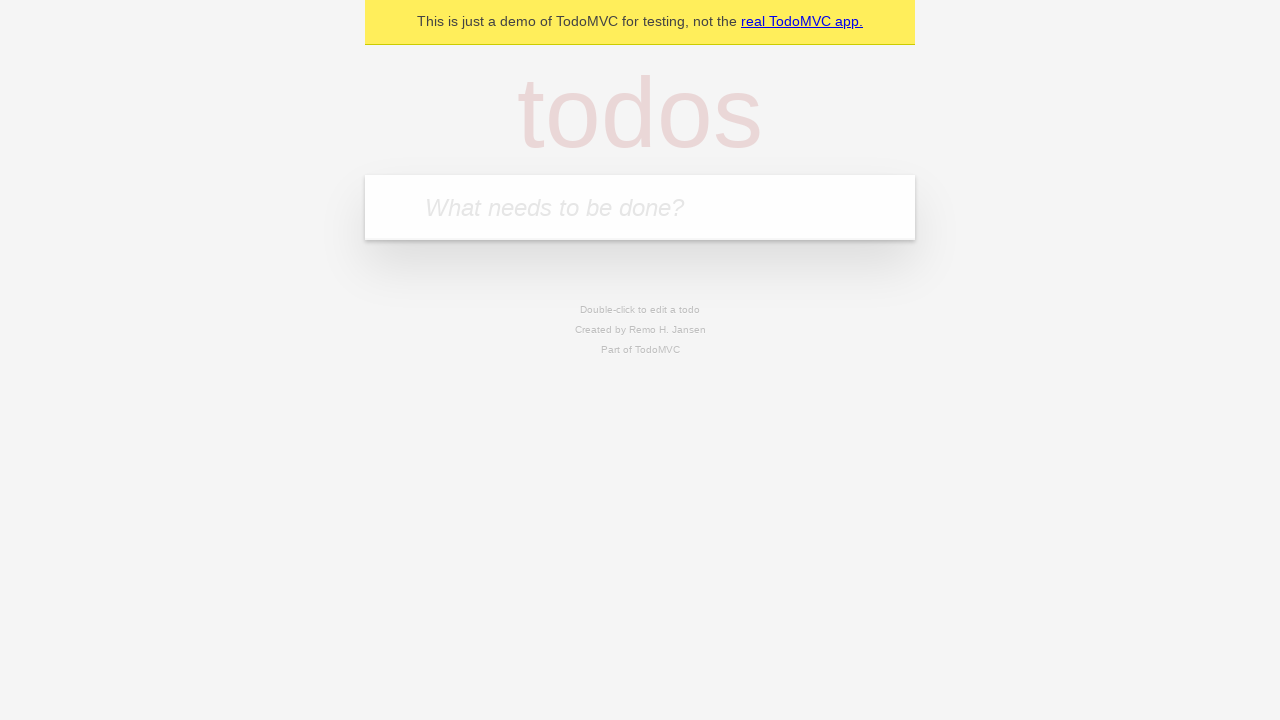

Filled todo input with 'buy some cheese' on internal:attr=[placeholder="What needs to be done?"i]
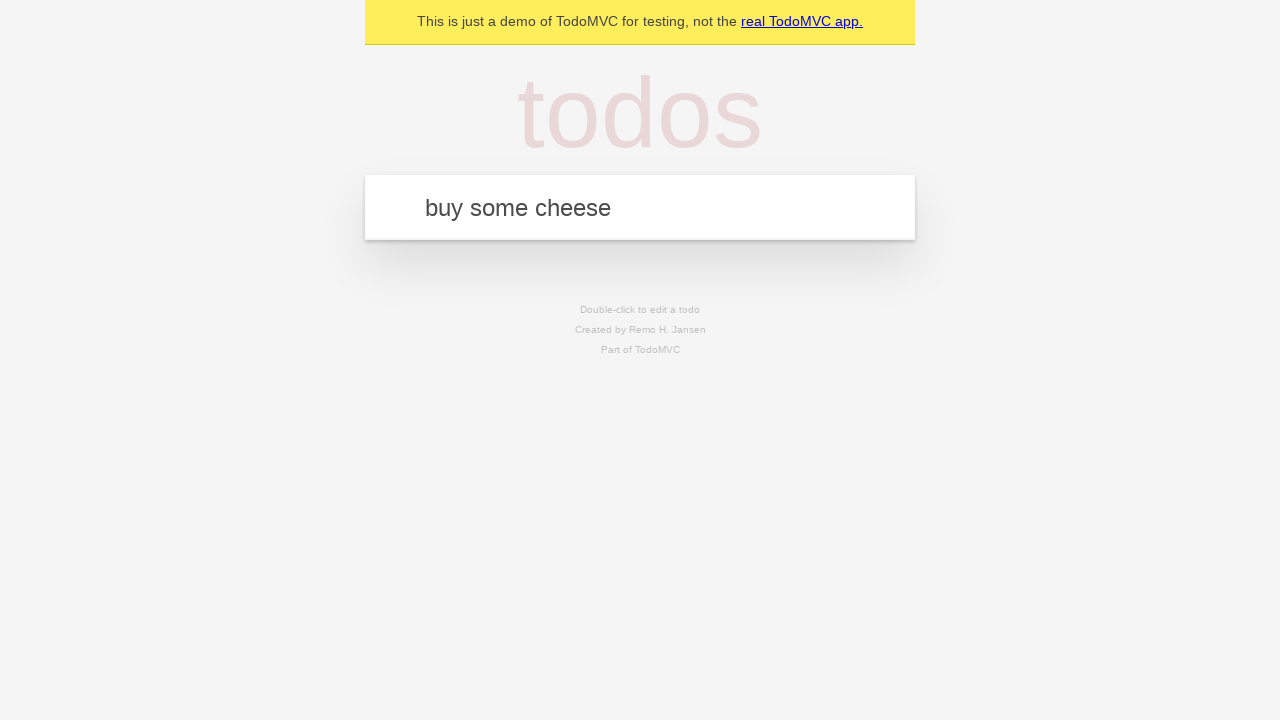

Pressed Enter to create first todo item on internal:attr=[placeholder="What needs to be done?"i]
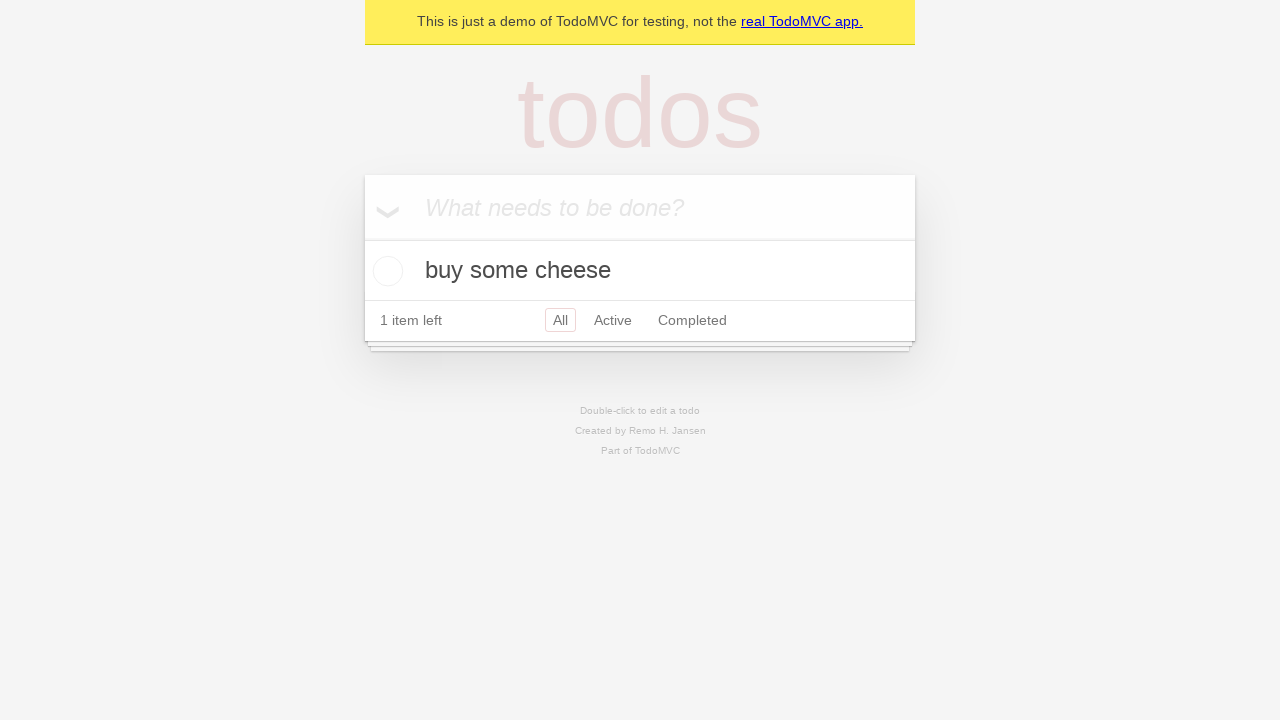

First todo item appeared in the list
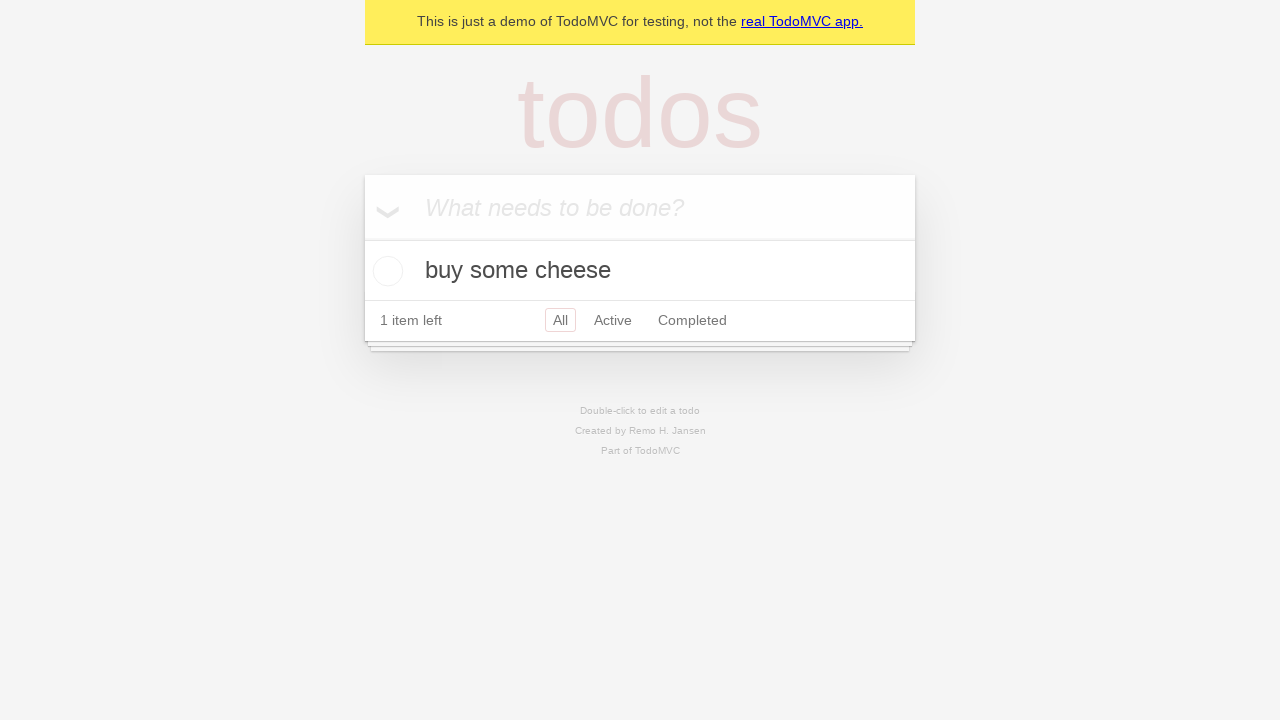

Filled todo input with 'feed the cat' on internal:attr=[placeholder="What needs to be done?"i]
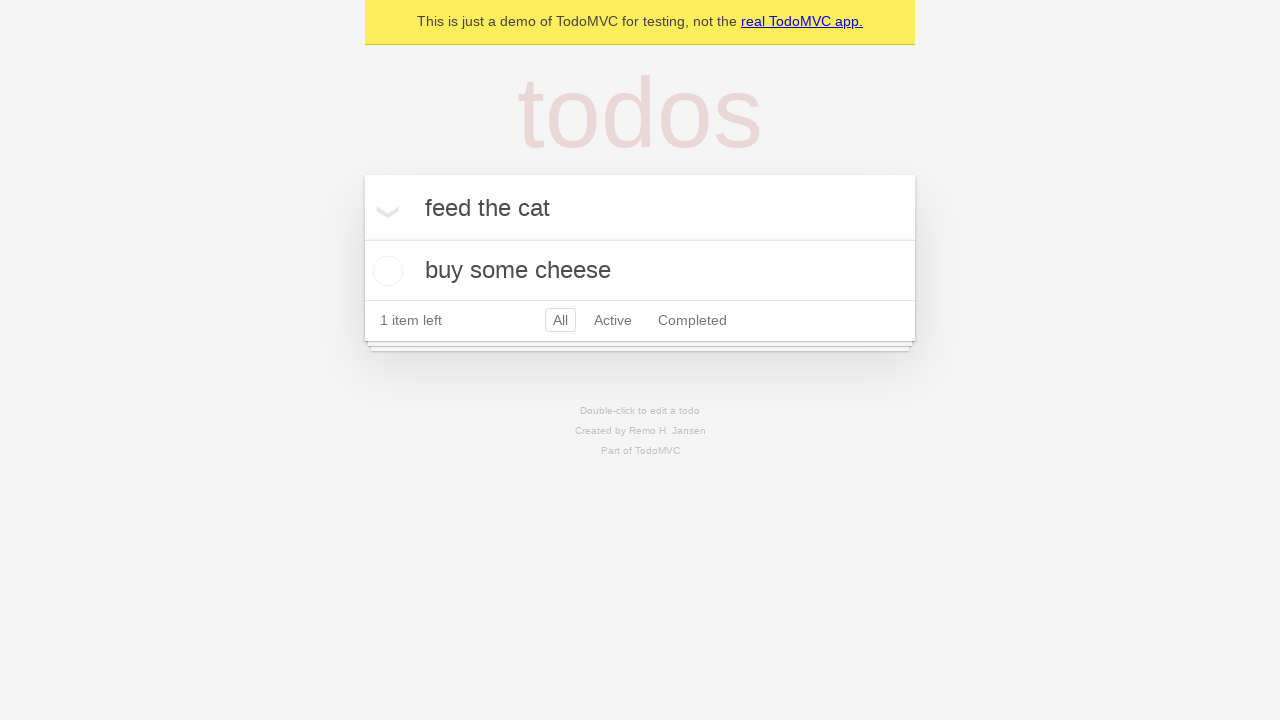

Pressed Enter to create second todo item on internal:attr=[placeholder="What needs to be done?"i]
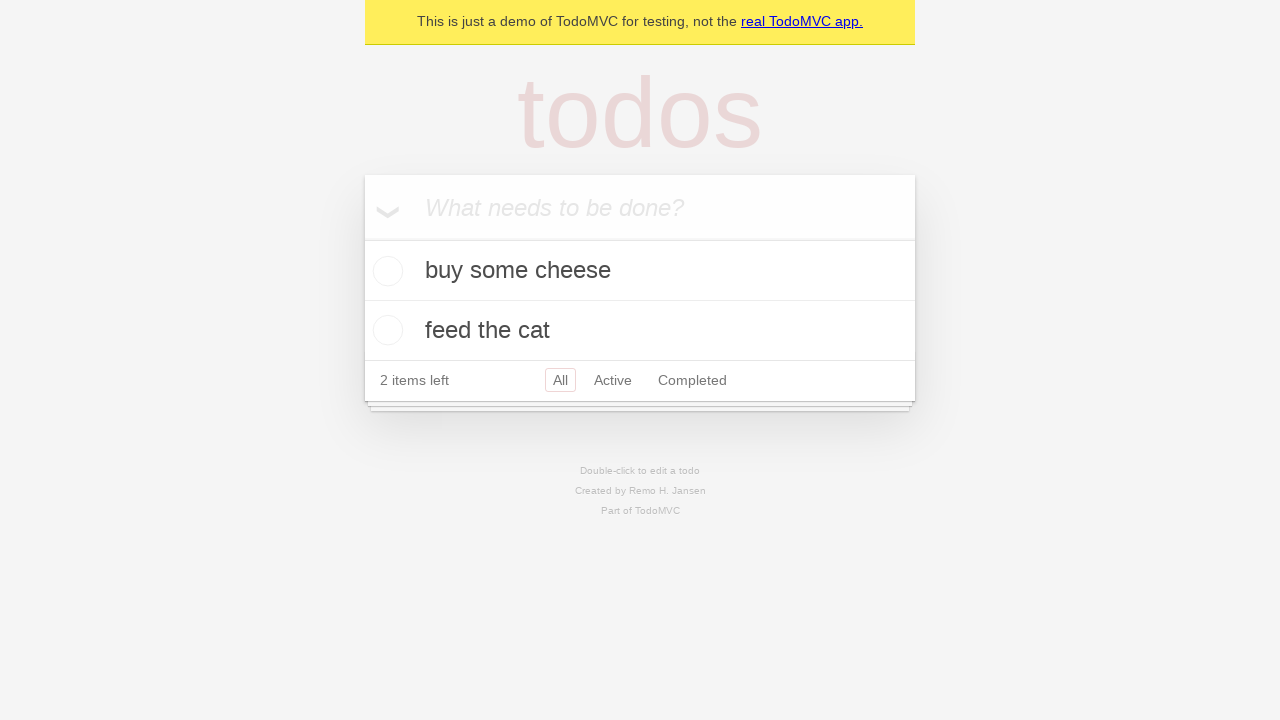

Both todo items now appear in the list
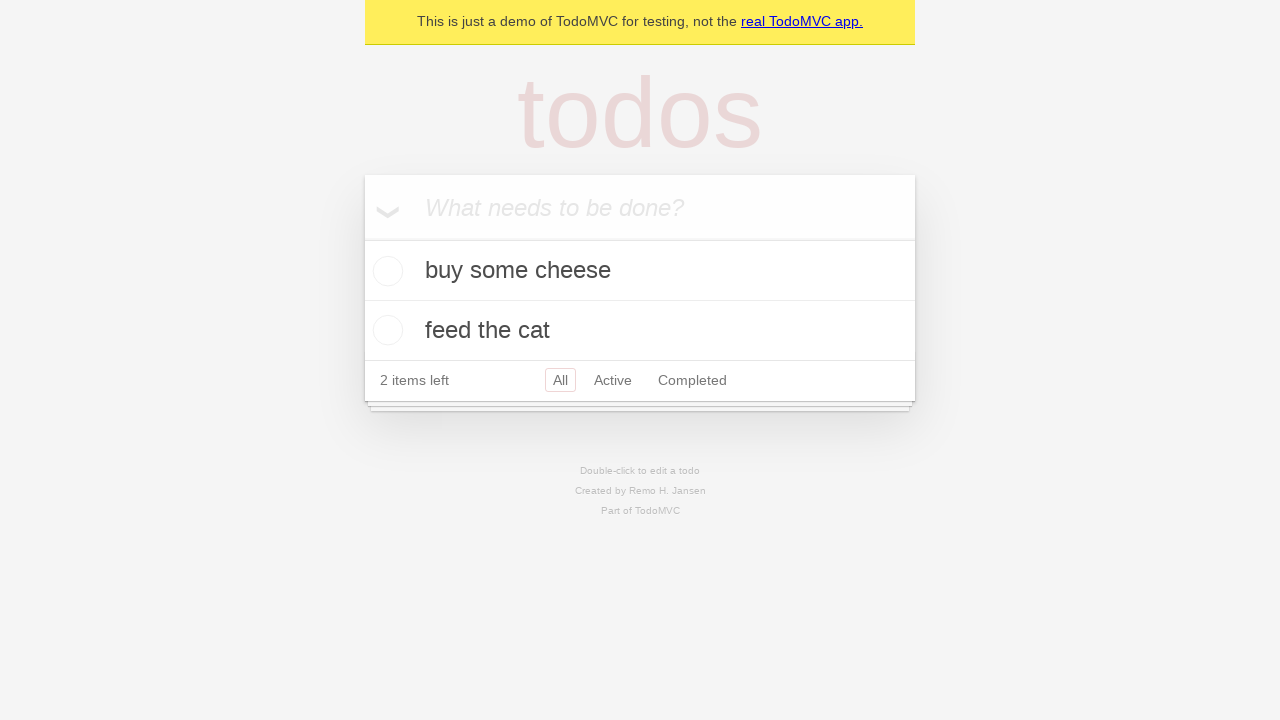

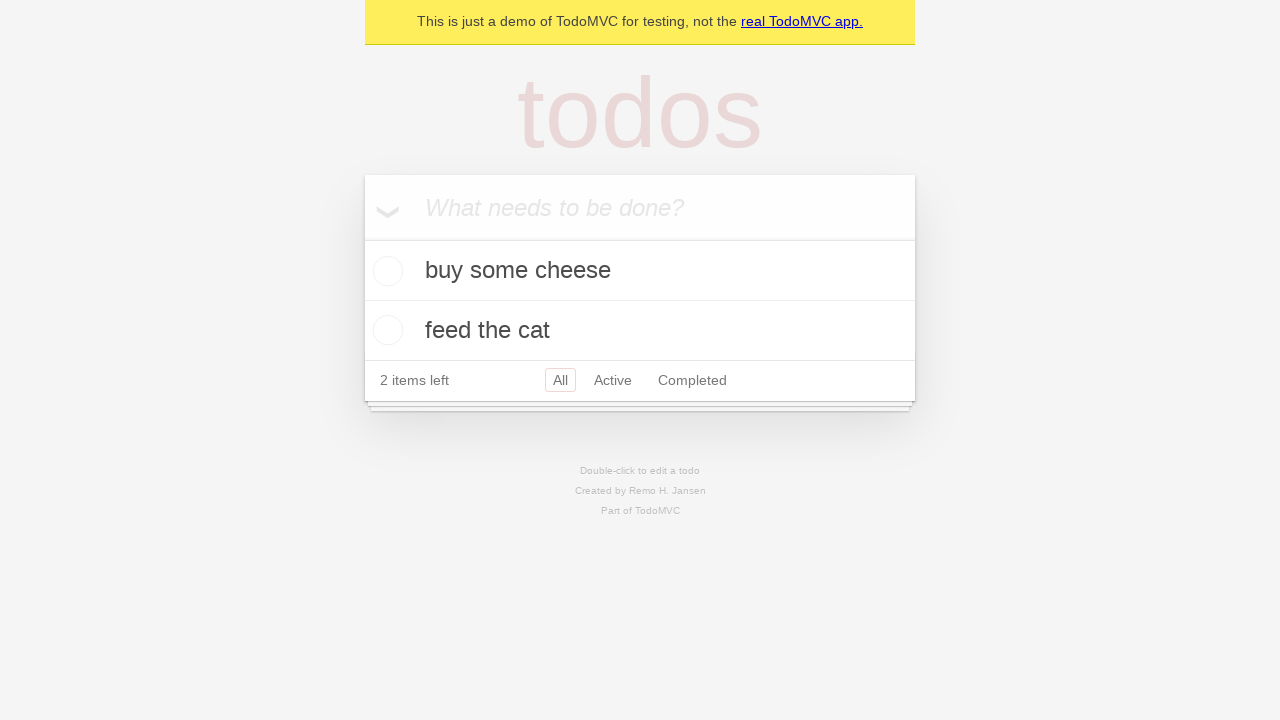